Tests PDF upload functionality on ilovepdf.com by interacting with the PDF to Word converter interface

Starting URL: https://www.ilovepdf.com/pdf_to_word

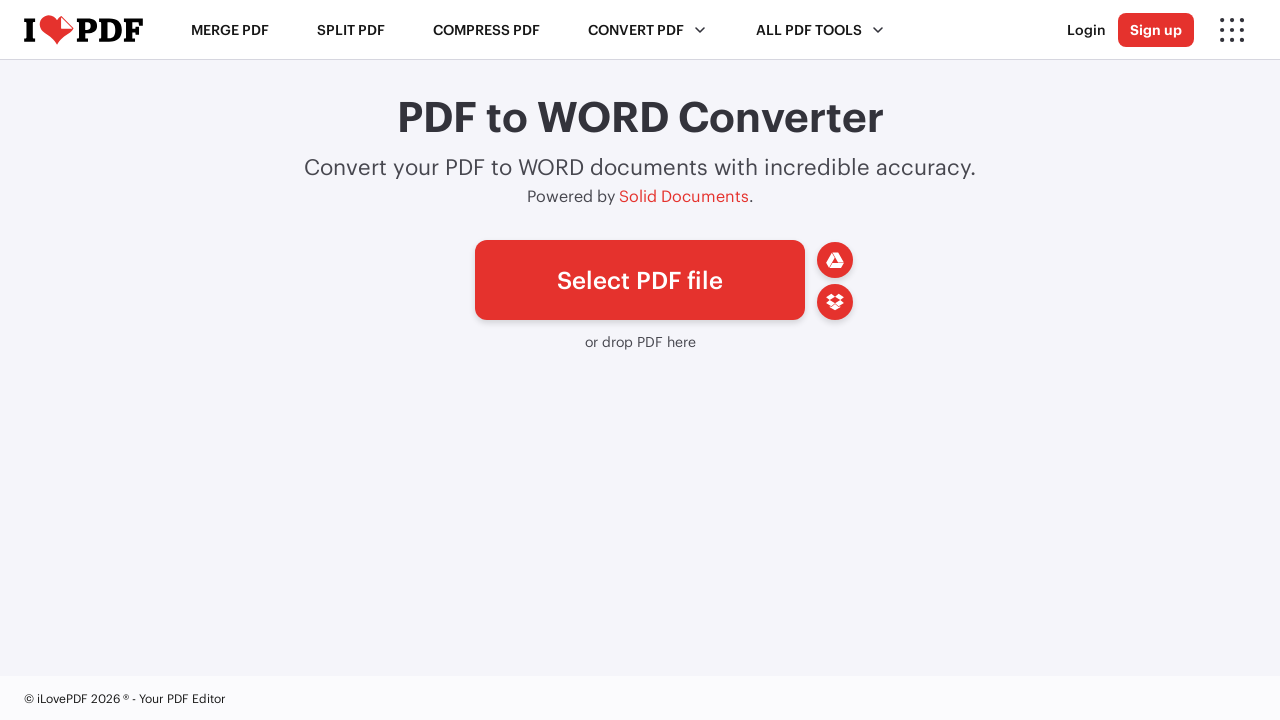

Created temporary PDF file with test content
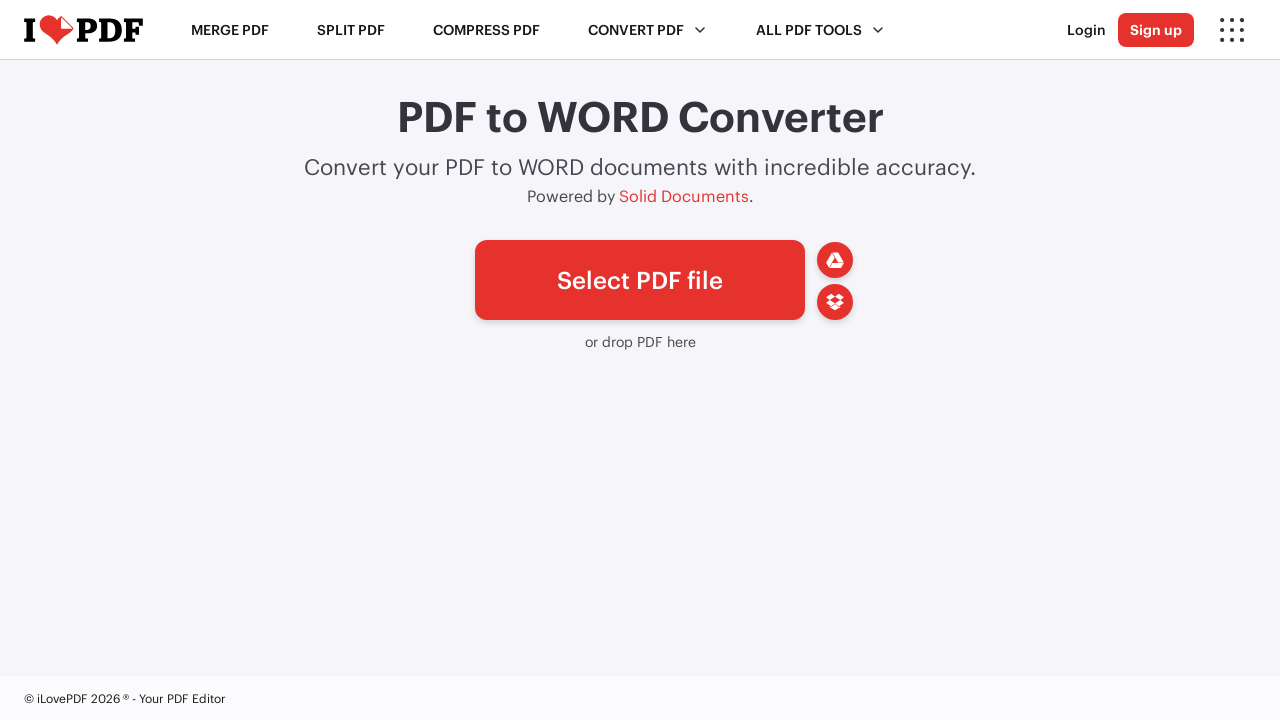

Set PDF file input with temporary file path
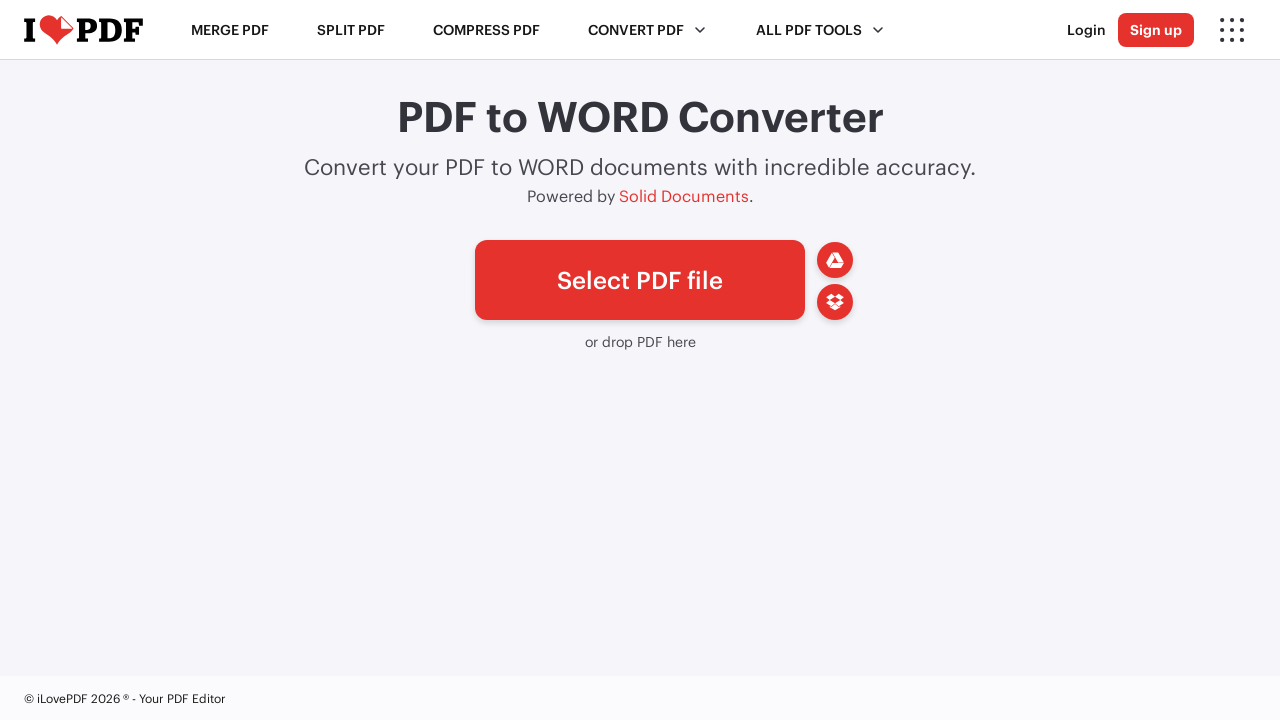

PDF file processed and file info element appeared
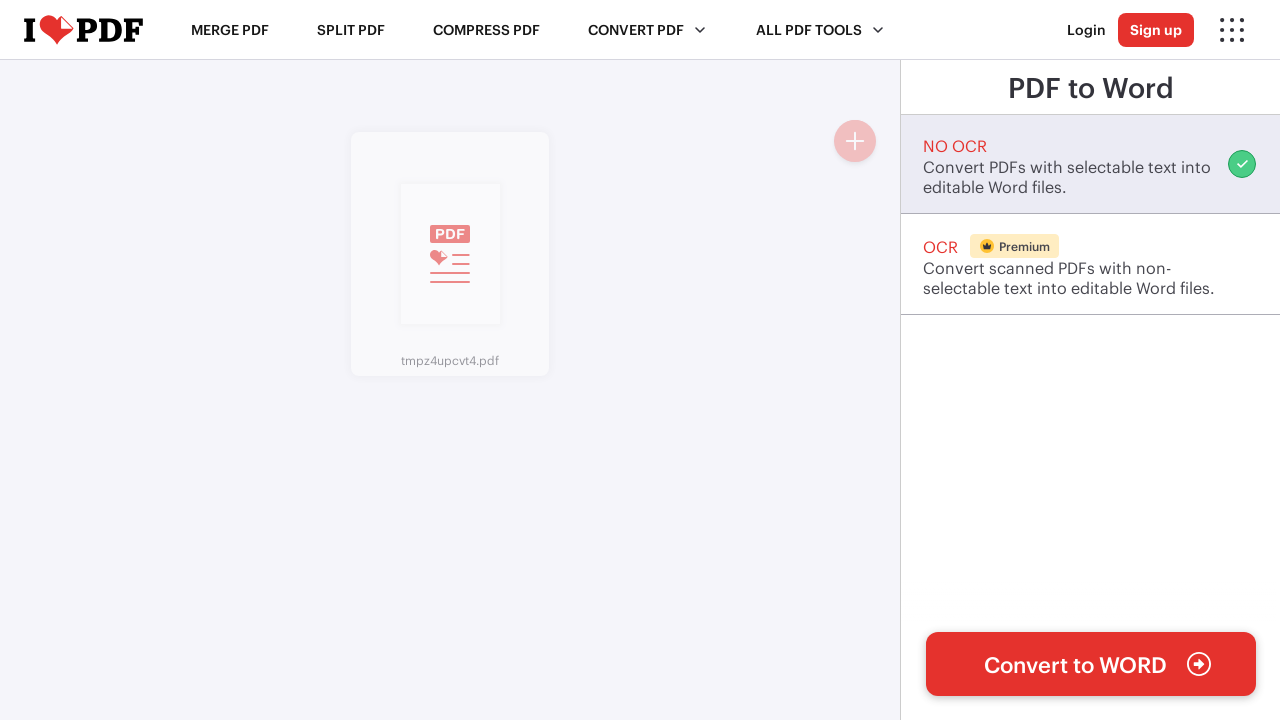

Cleaned up temporary PDF file
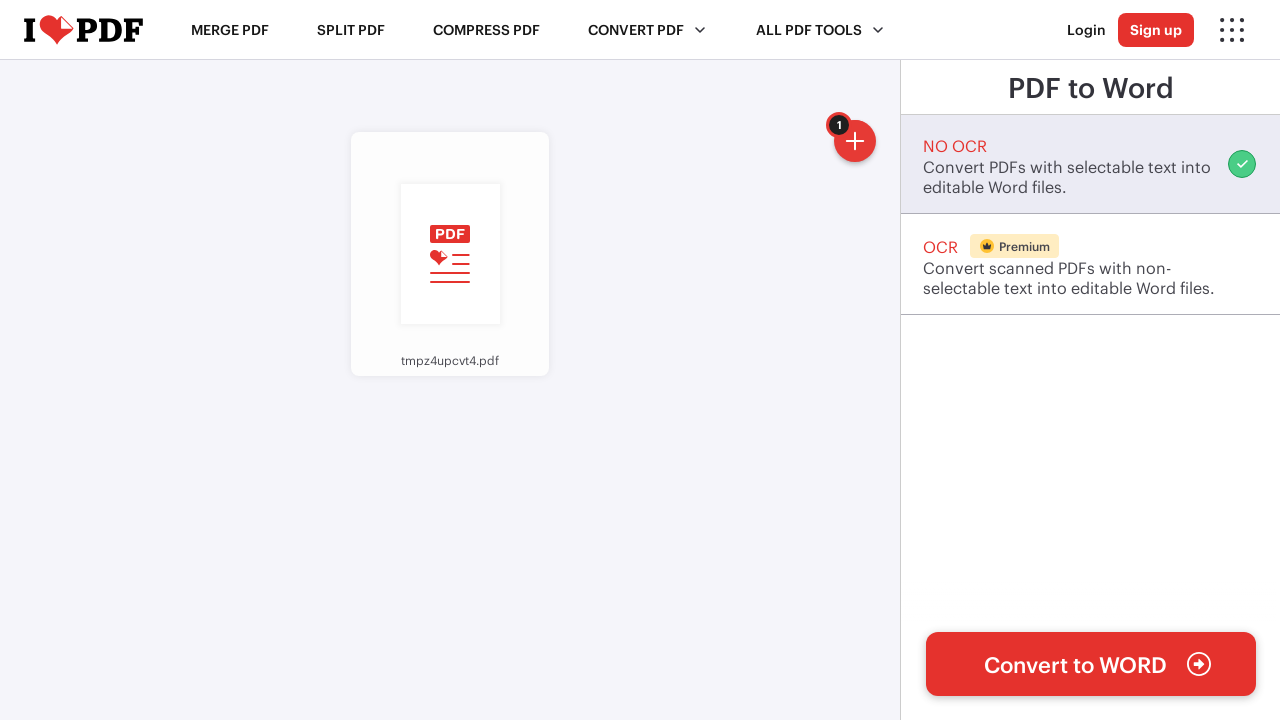

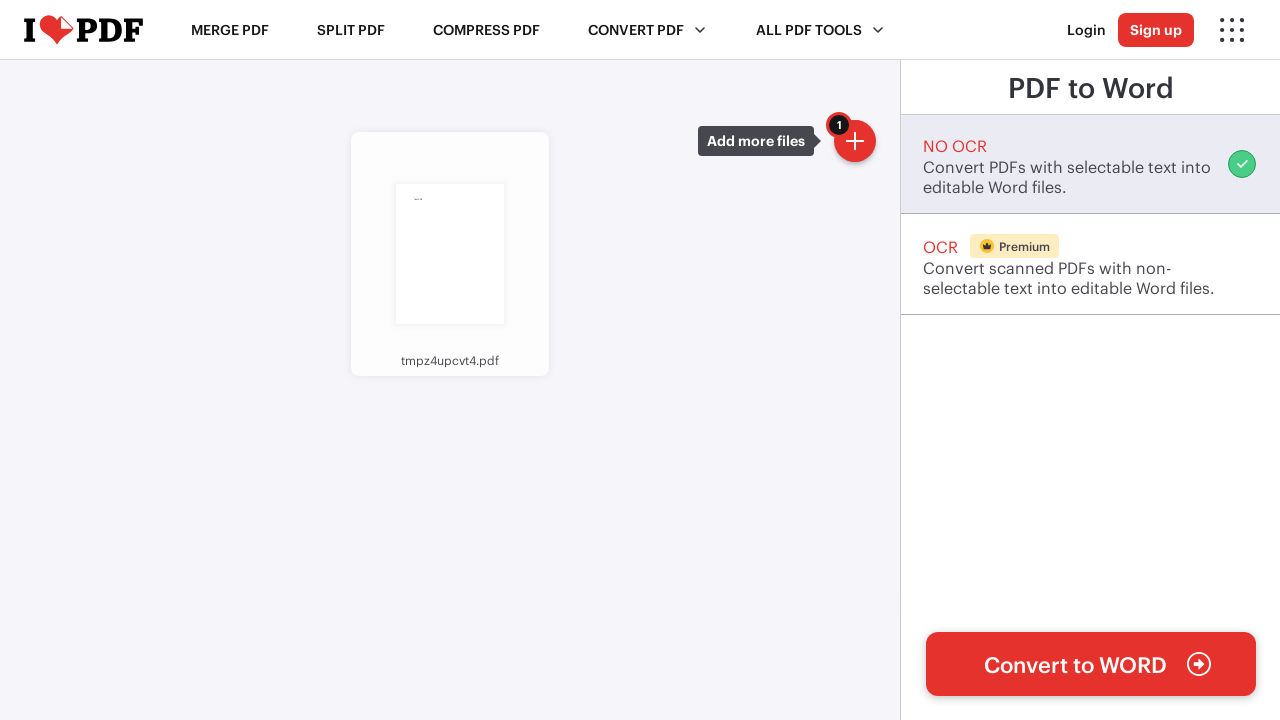